Tests mouse hover interaction on the main navigation menu by hovering over menu items and clicking on a link to navigate to HTML/CSS section

Starting URL: https://www.imooc.com

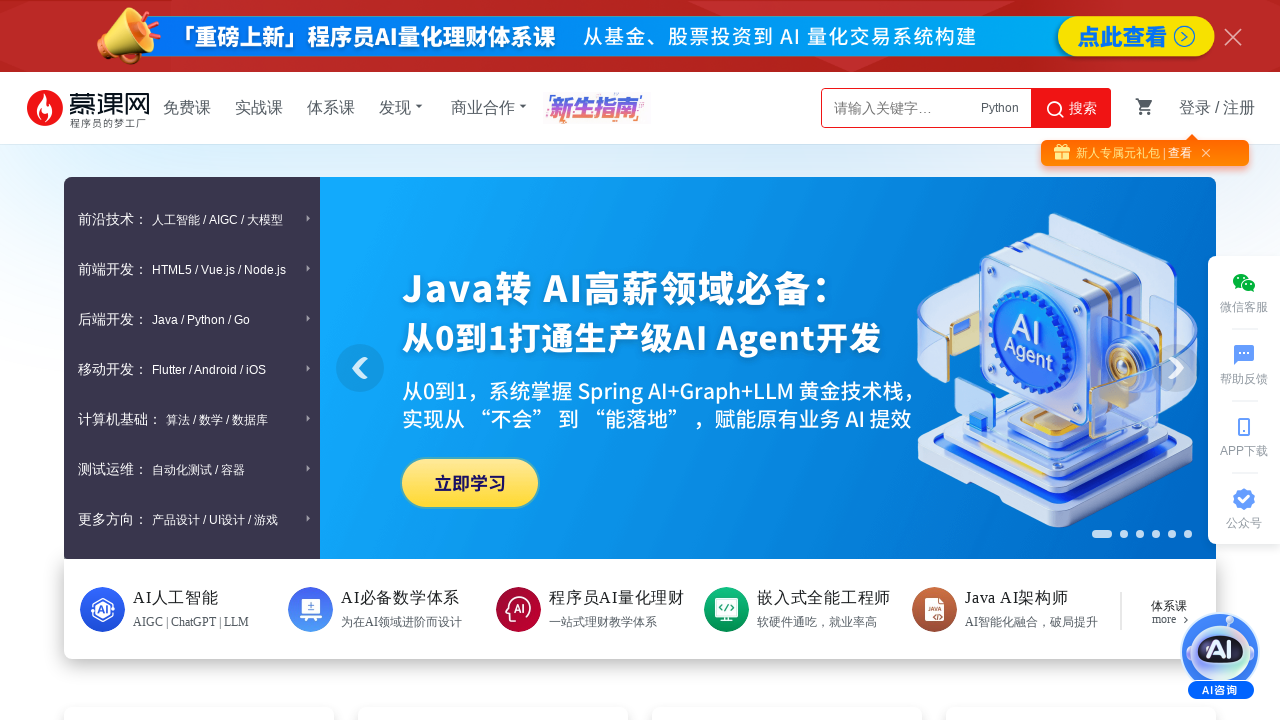

Waited for menu content to be visible
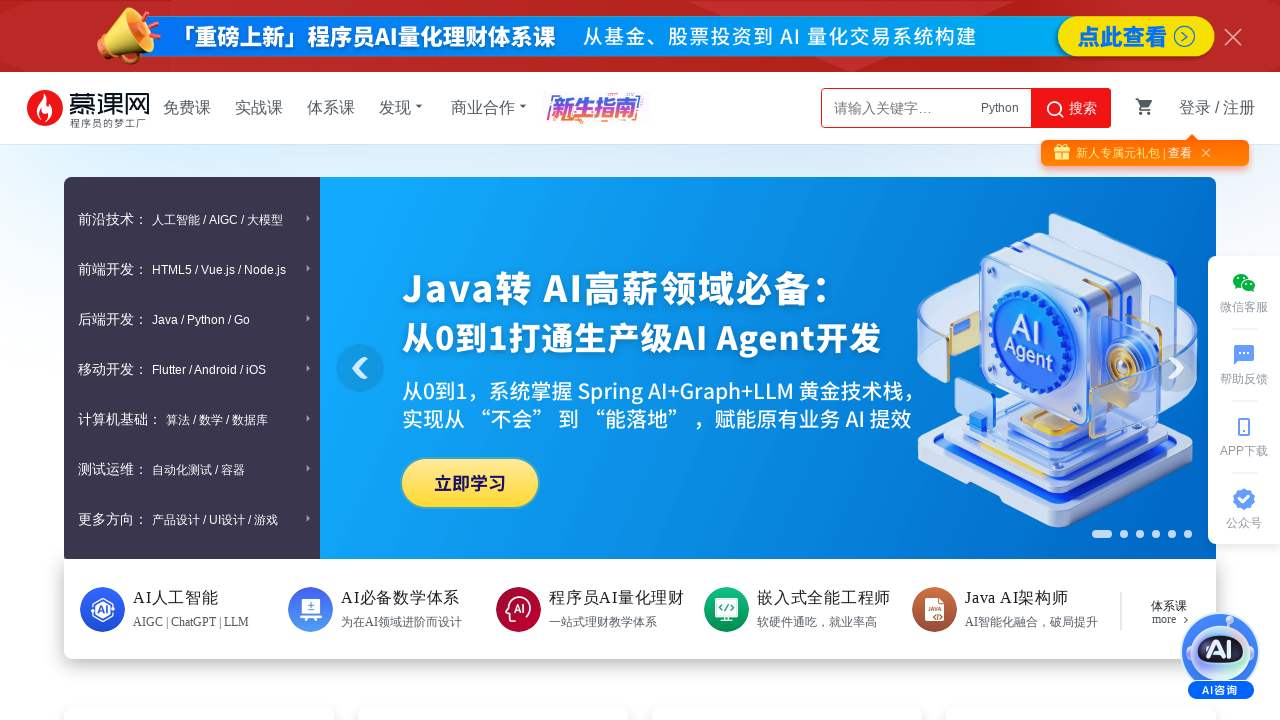

Hovered over the second menu item at (192, 269) on .menuContent .item >> nth=1
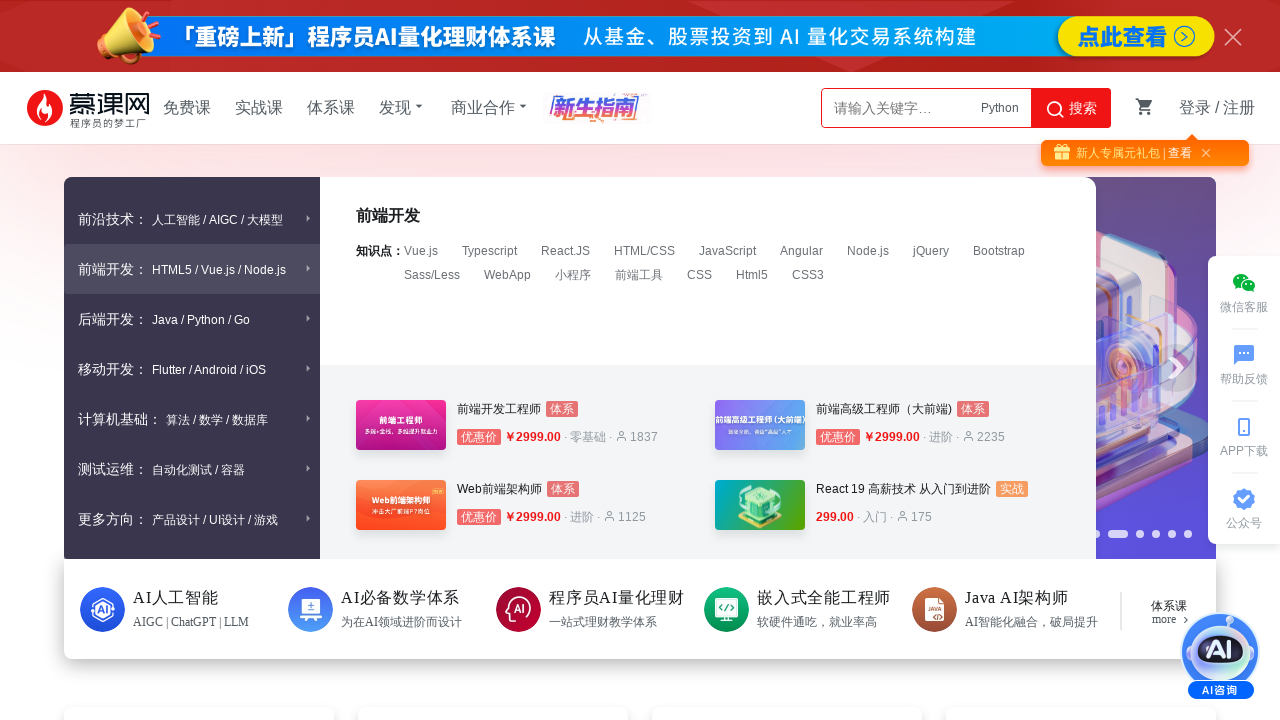

Waited 1 second for submenu to appear
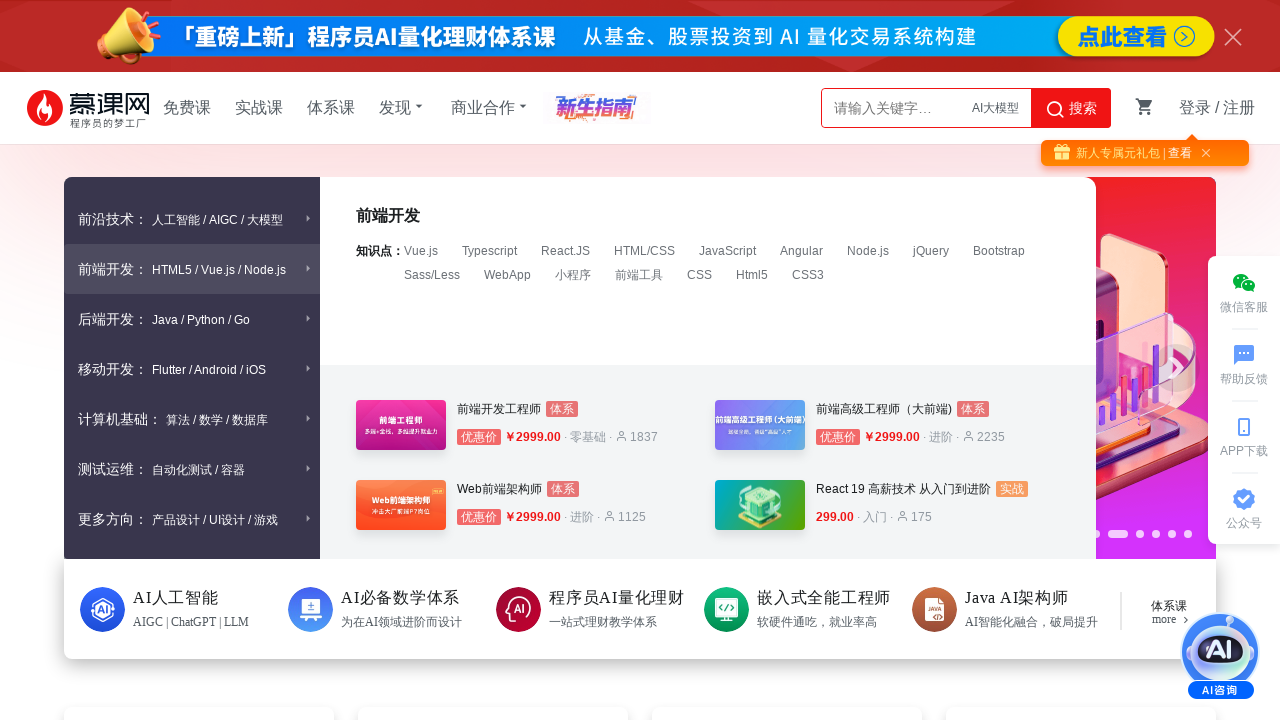

Clicked on HTML/CSS link to navigate to section at (644, 251) on text=HTML/CSS
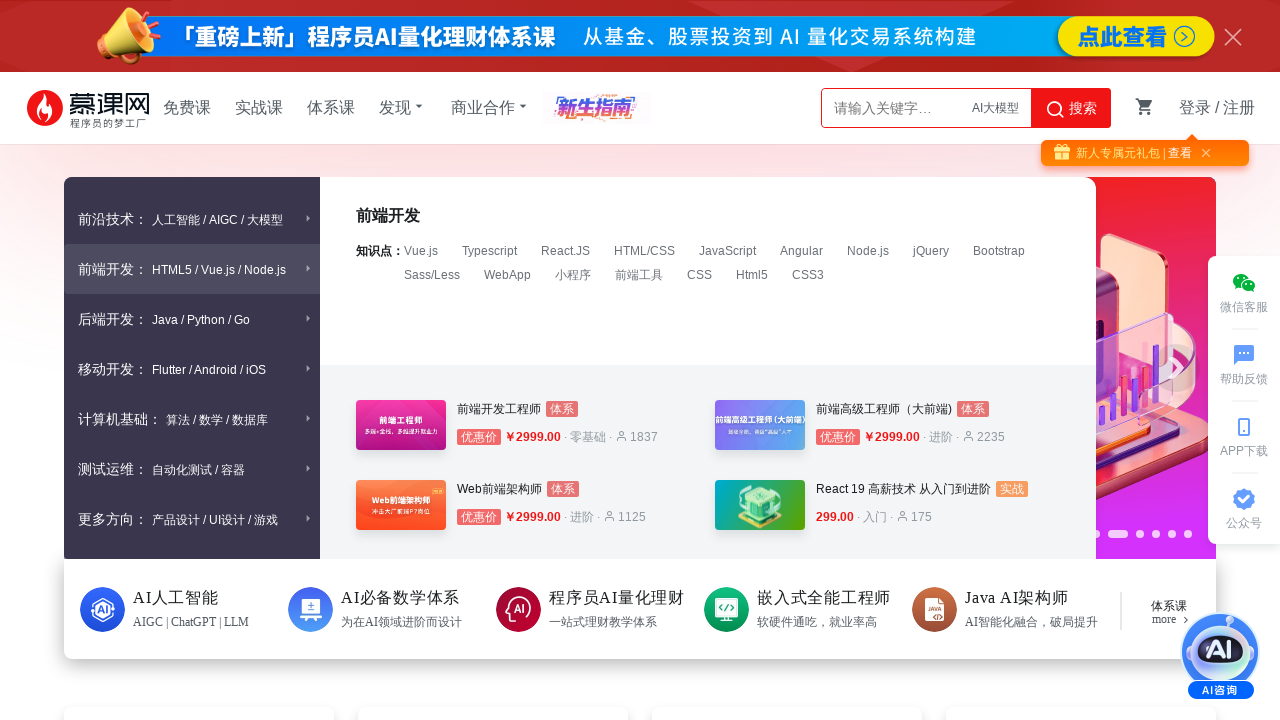

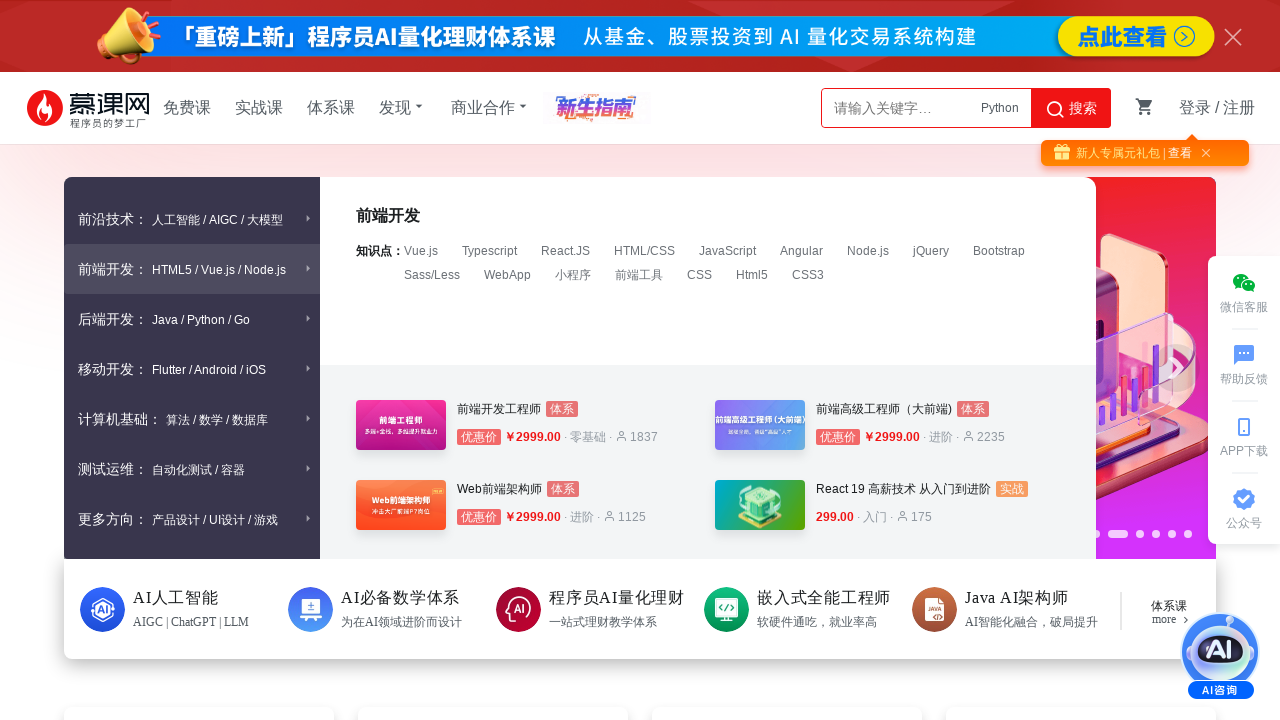